Tests file download functionality by navigating to a download page, extracting the URL of a download link, and verifying the link exists and points to a downloadable file.

Starting URL: http://the-internet.herokuapp.com/download

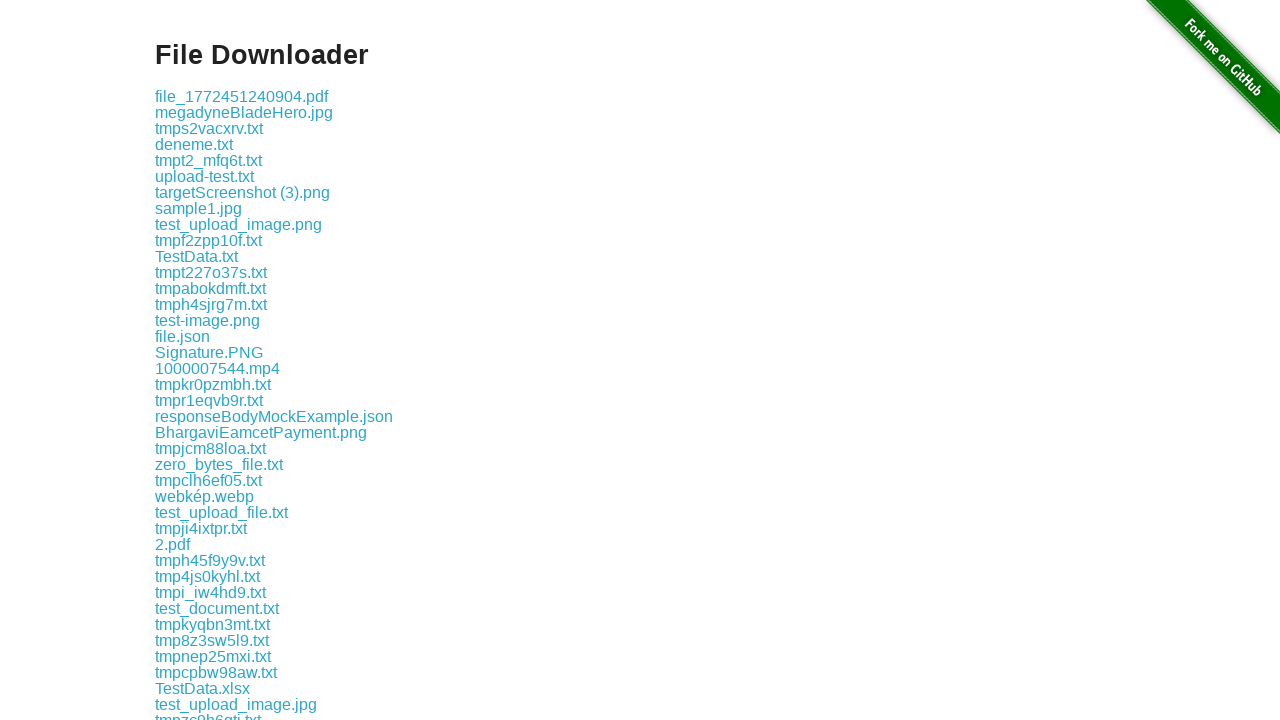

Waited for download links to load on the page
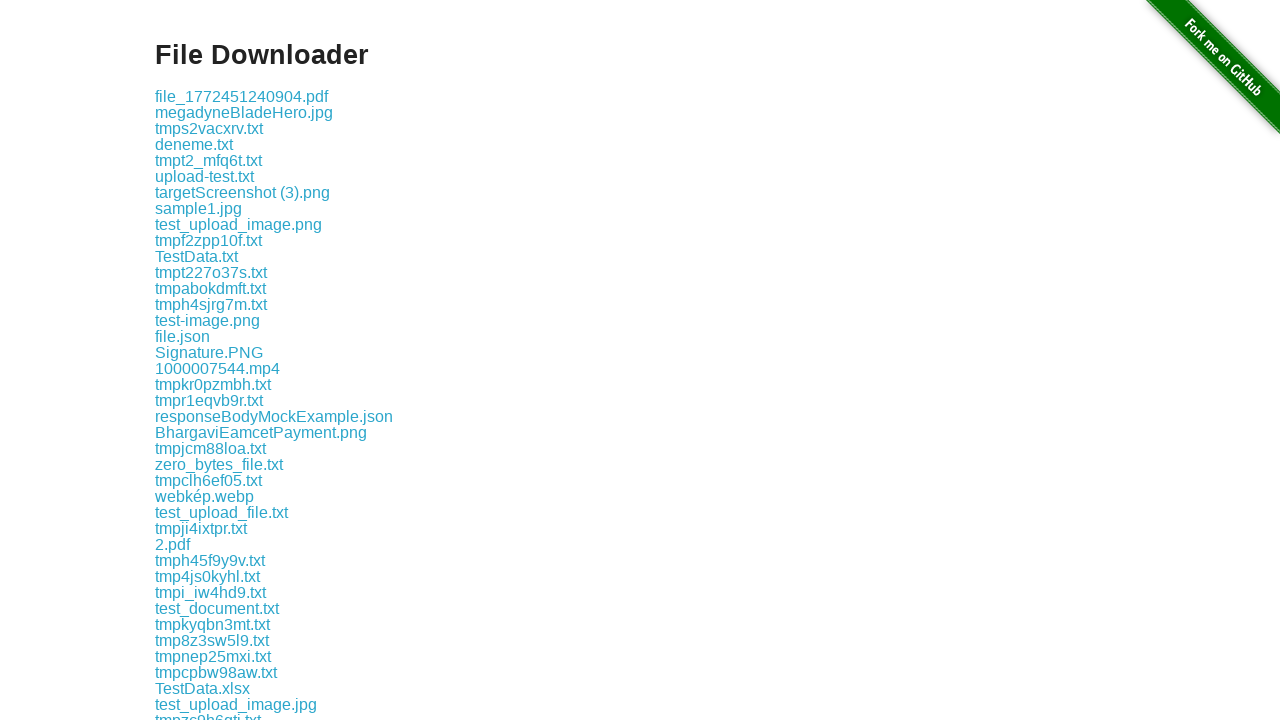

Located the first download link element
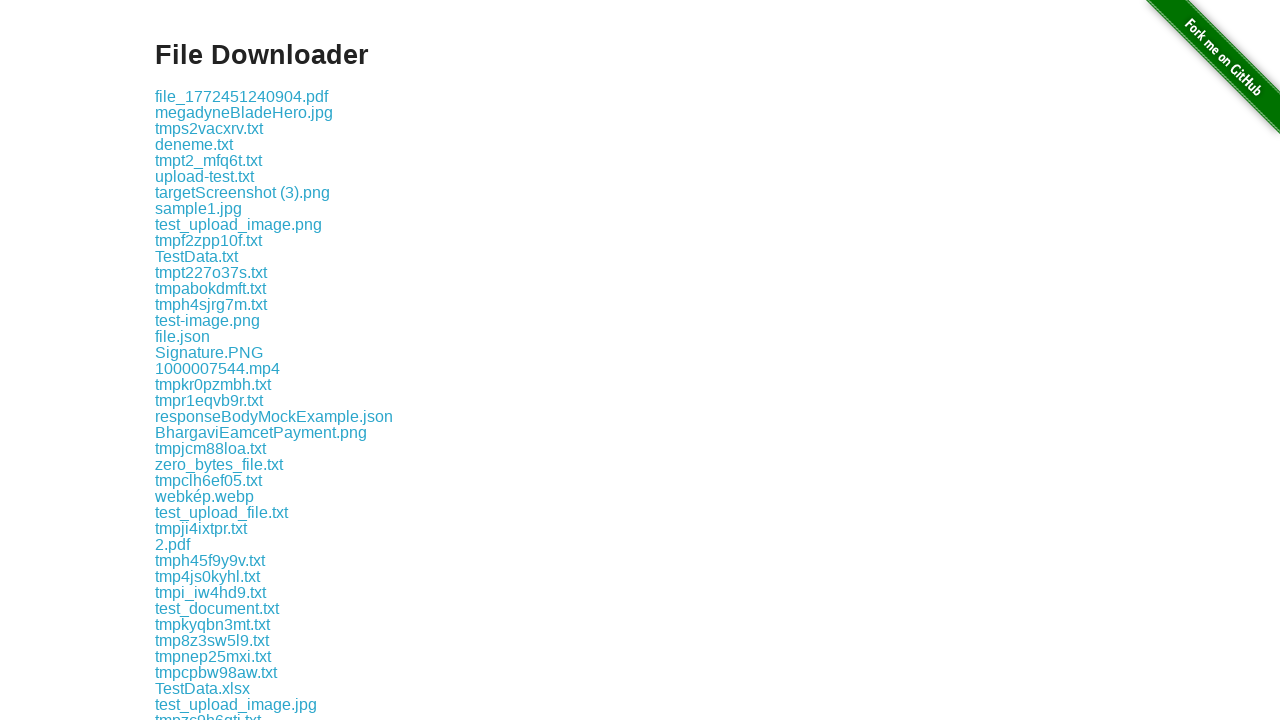

Extracted download URL: download/file_1772451240904.pdf
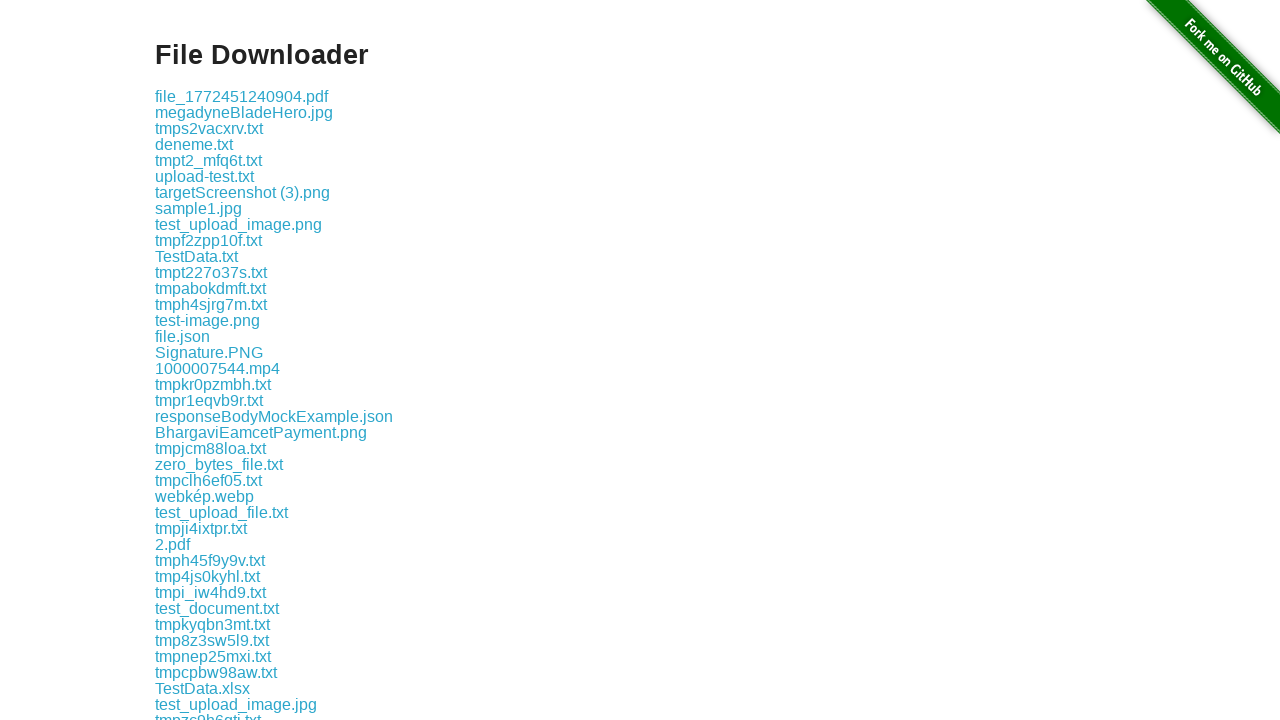

Verified that the download URL exists and is not empty
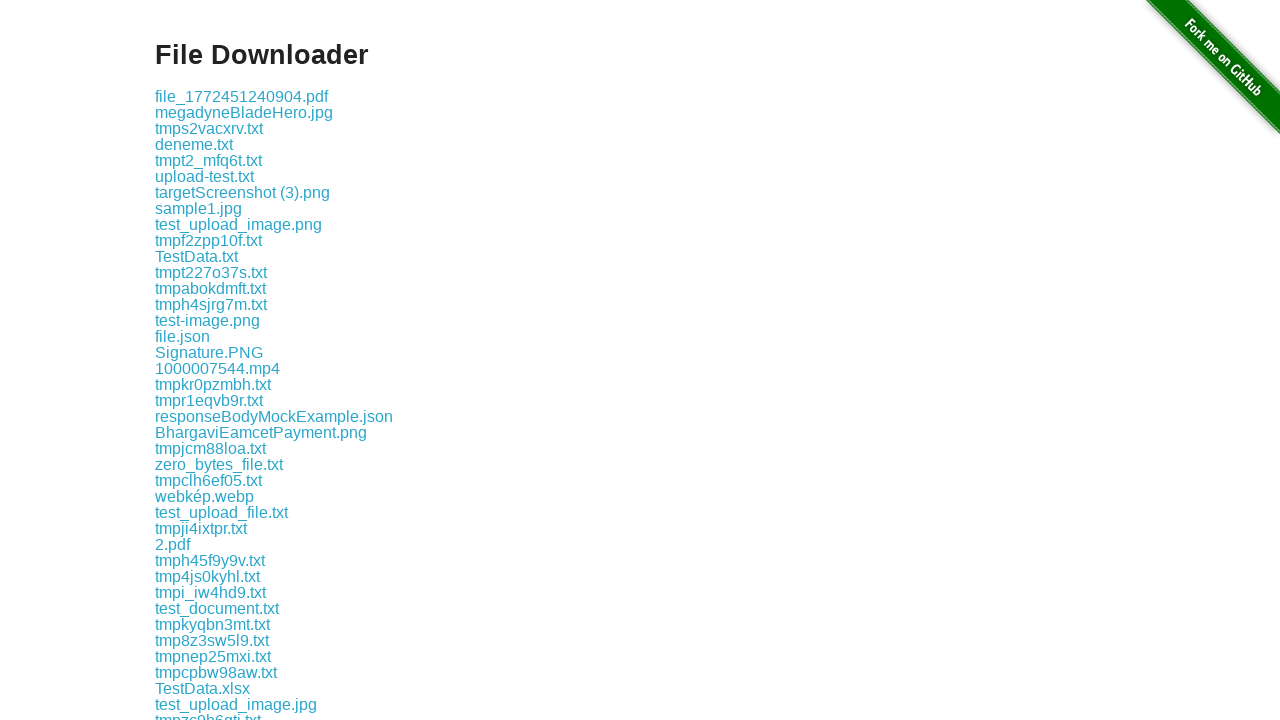

Clicked on the download link to initiate file download at (242, 96) on .example a >> nth=0
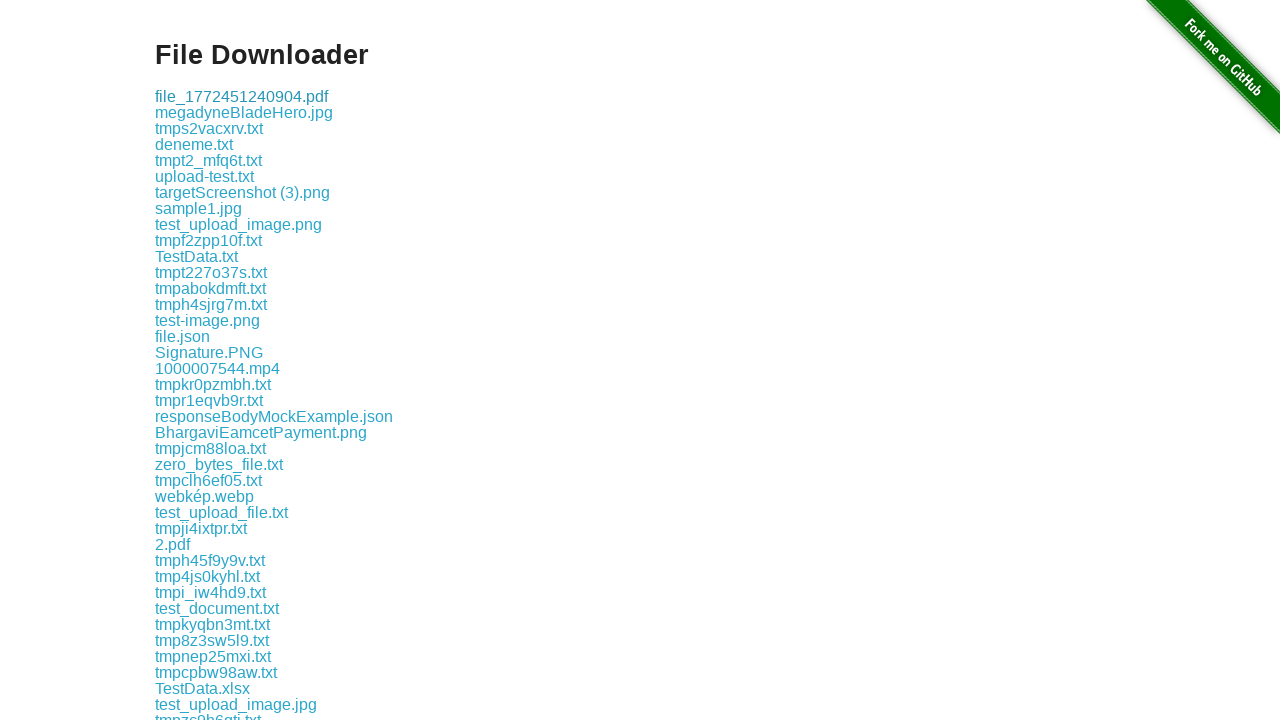

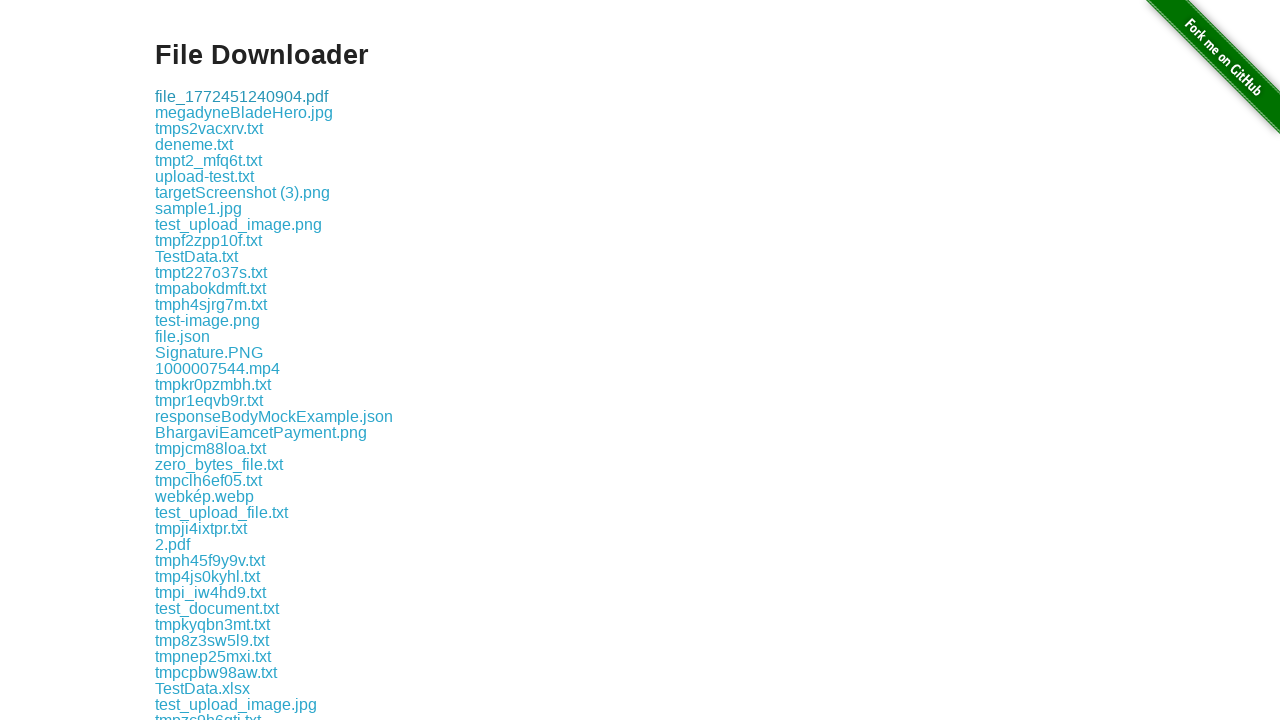